Tests a math challenge page by reading an input value, calculating a mathematical formula (log of absolute value of 12*sin(x)), filling the answer, checking a checkbox, clicking a label, submitting the form, and accepting the resulting alert.

Starting URL: http://suninjuly.github.io/math.html

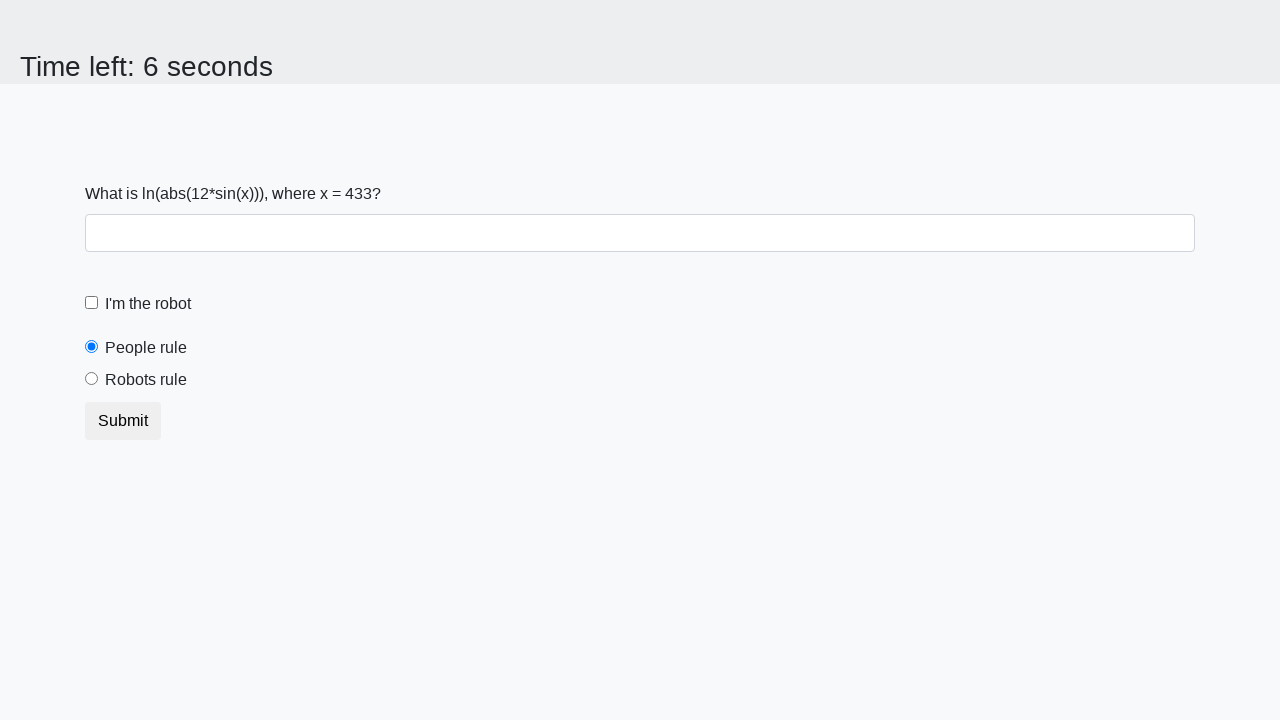

Read input value from #input_value element
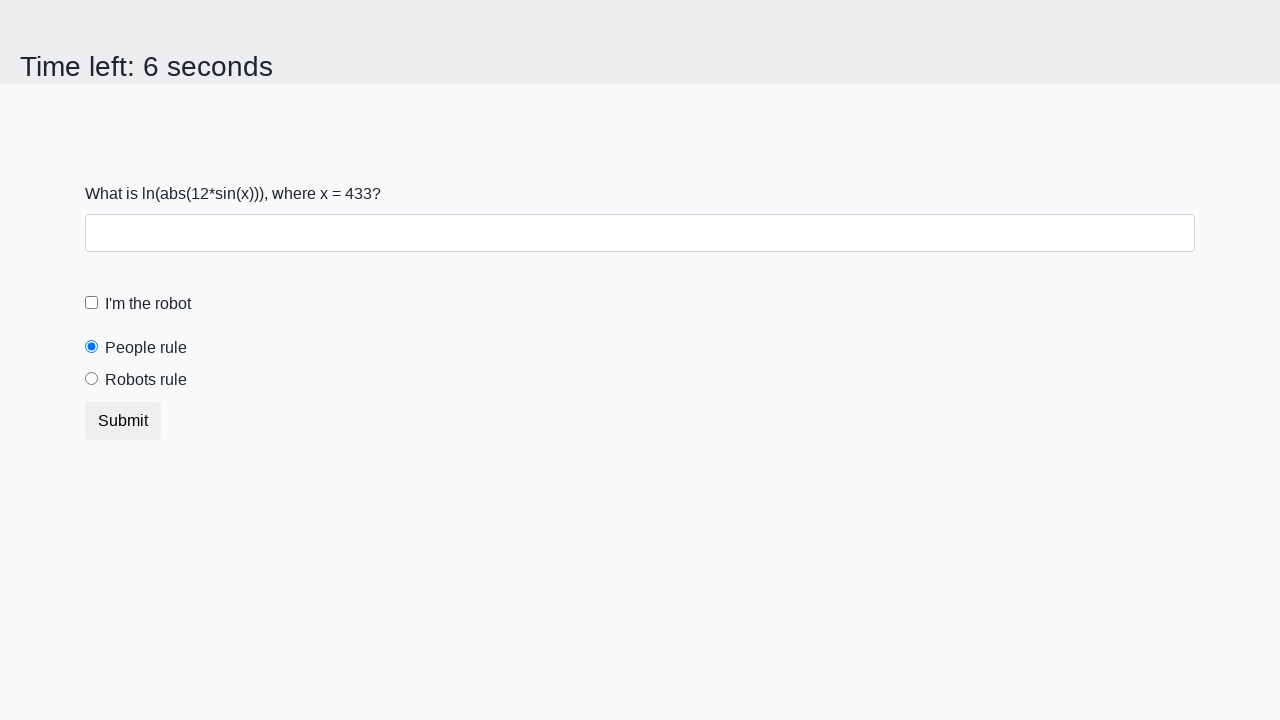

Calculated formula result: log(abs(12*sin(x)))
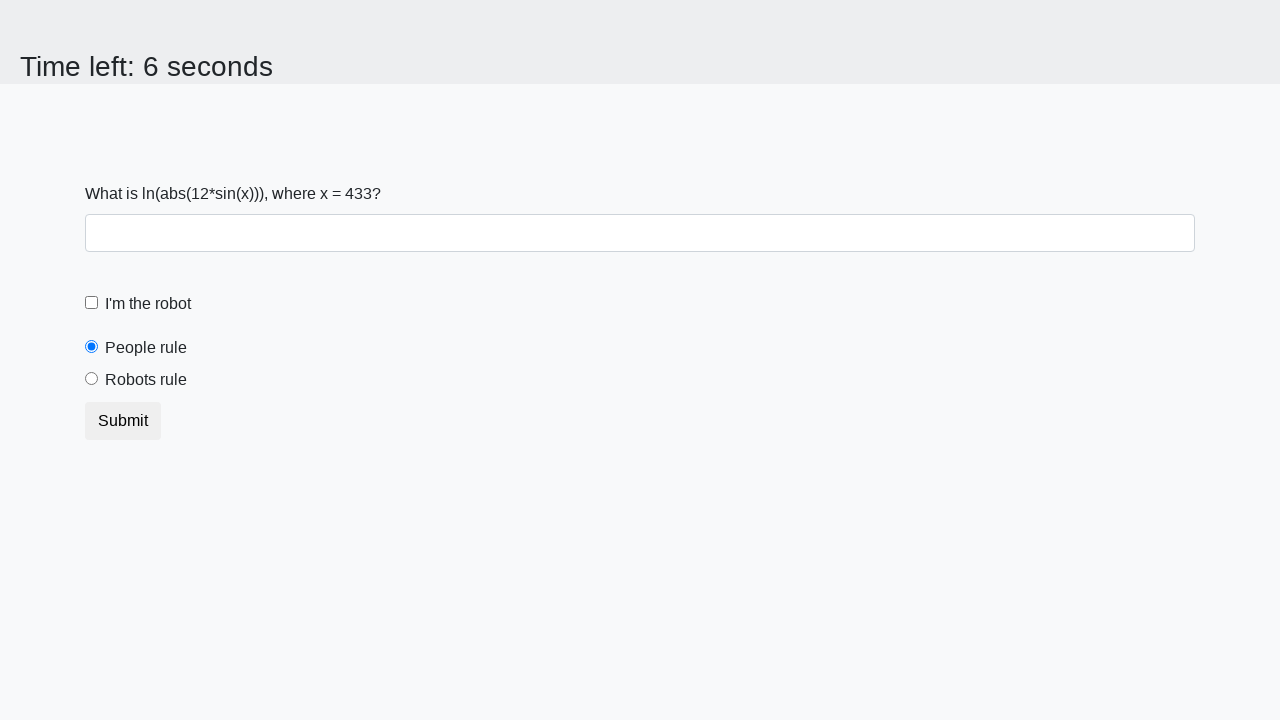

Filled answer field with calculated value on #answer
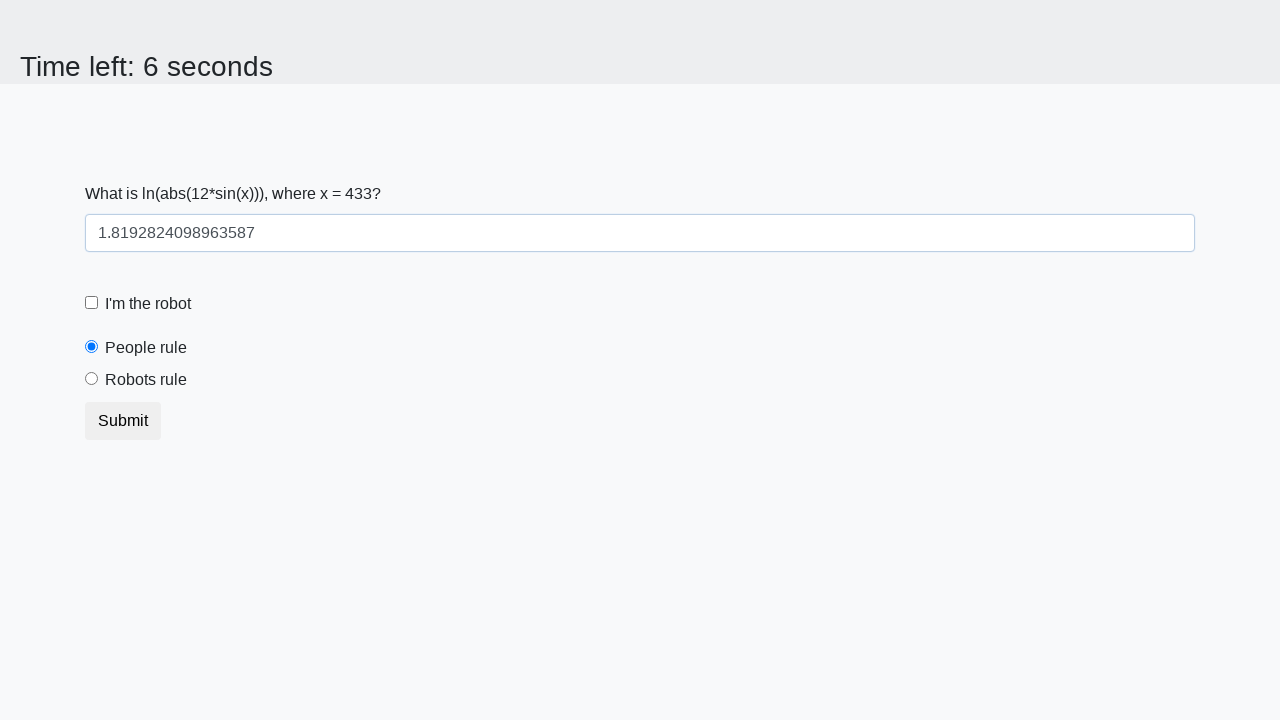

Clicked robot checkbox at (92, 303) on [id='robotCheckbox']
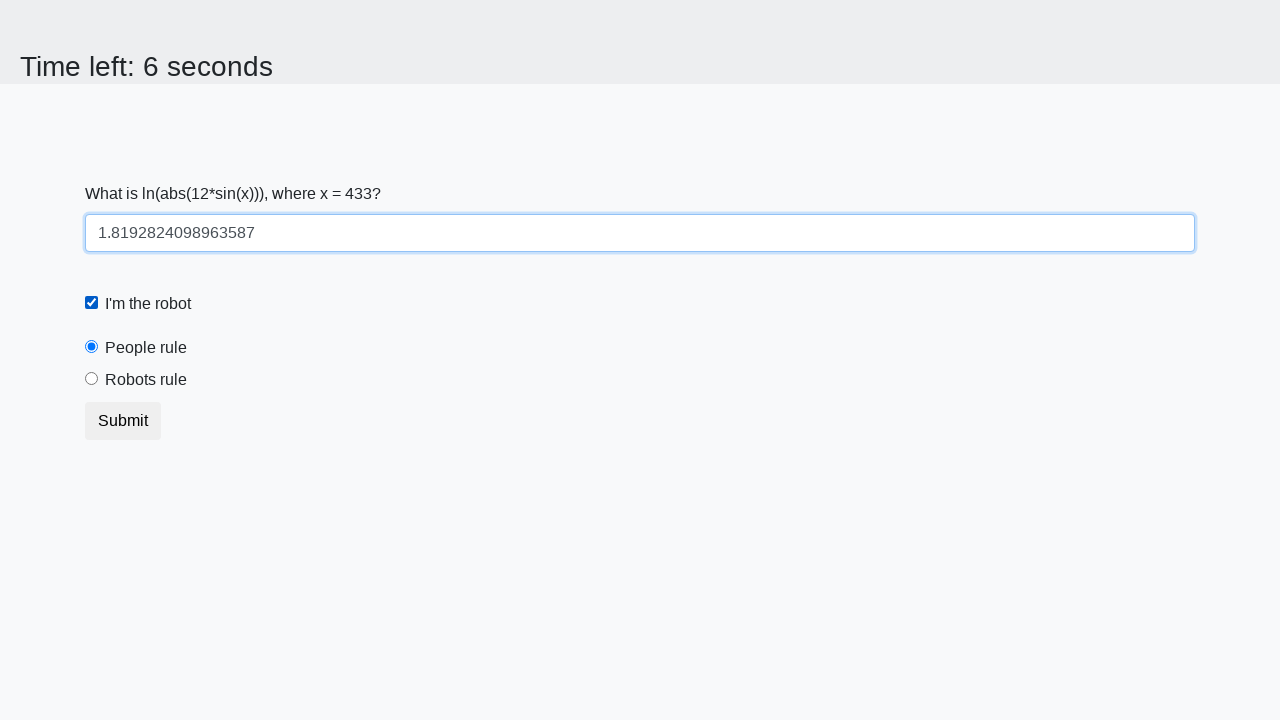

Clicked robots rule label at (146, 380) on [for='robotsRule']
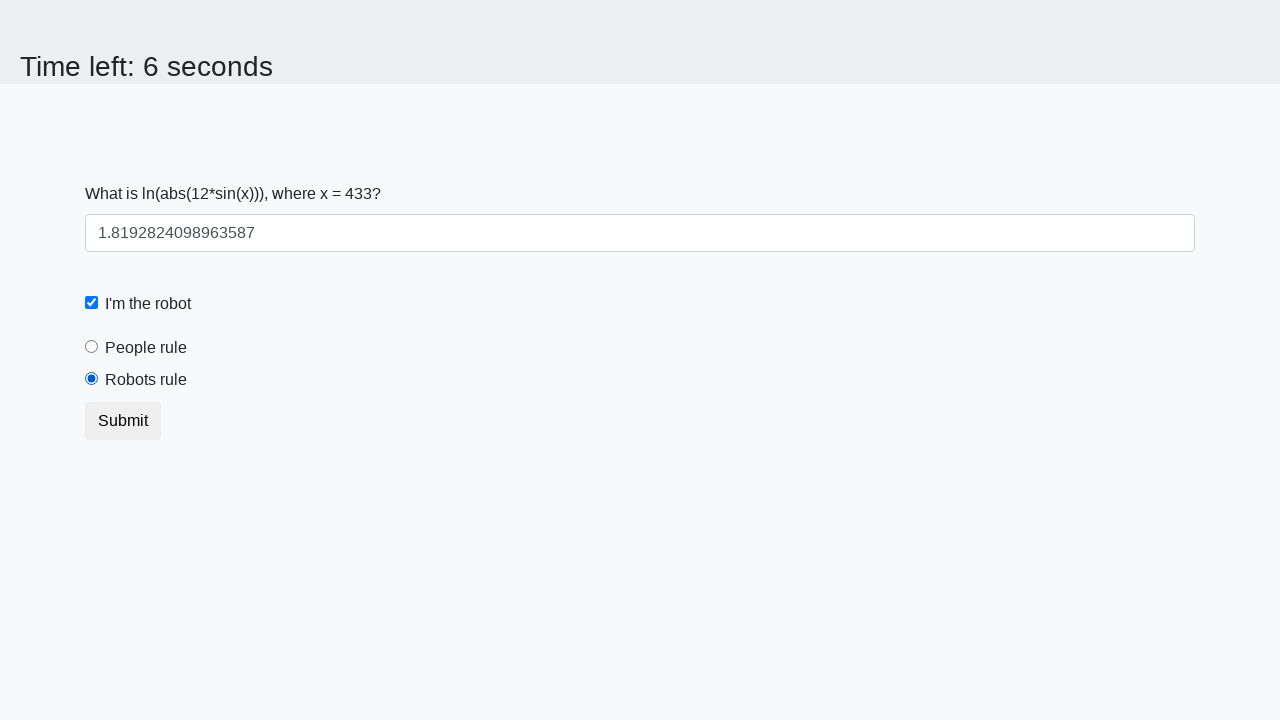

Clicked submit button at (123, 421) on button.btn.btn-default
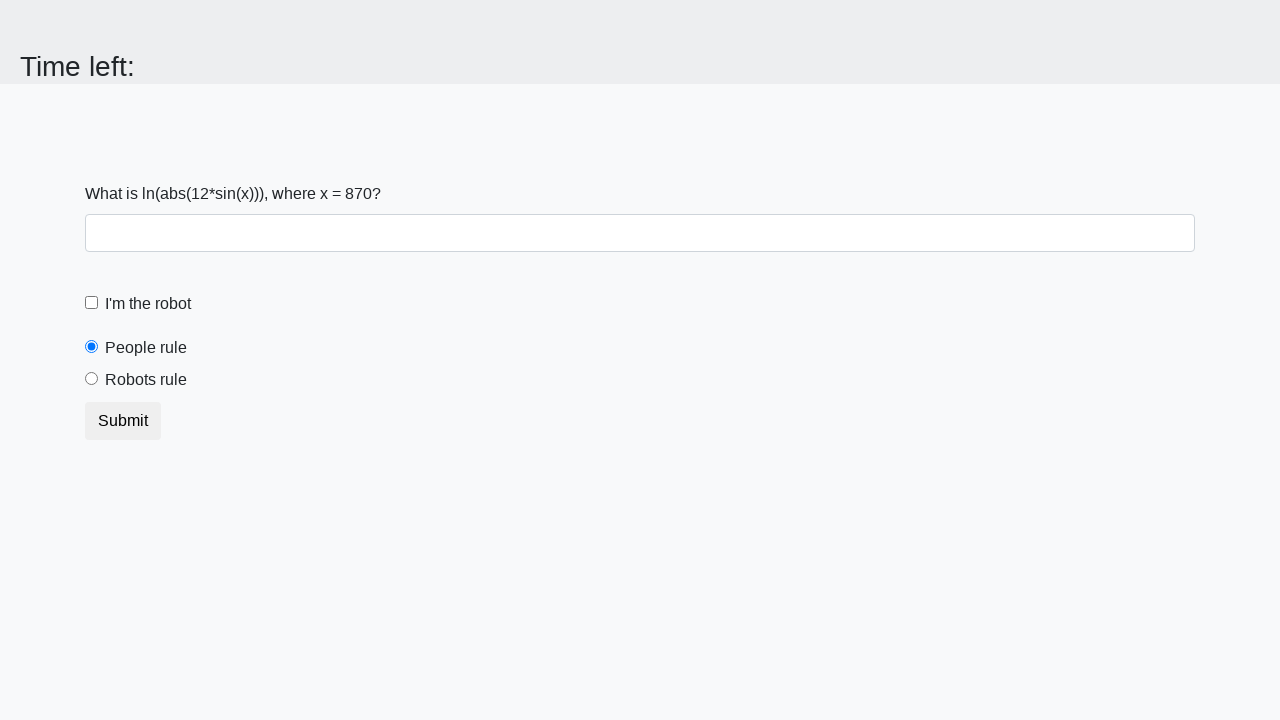

Set up alert handler to accept dialogs
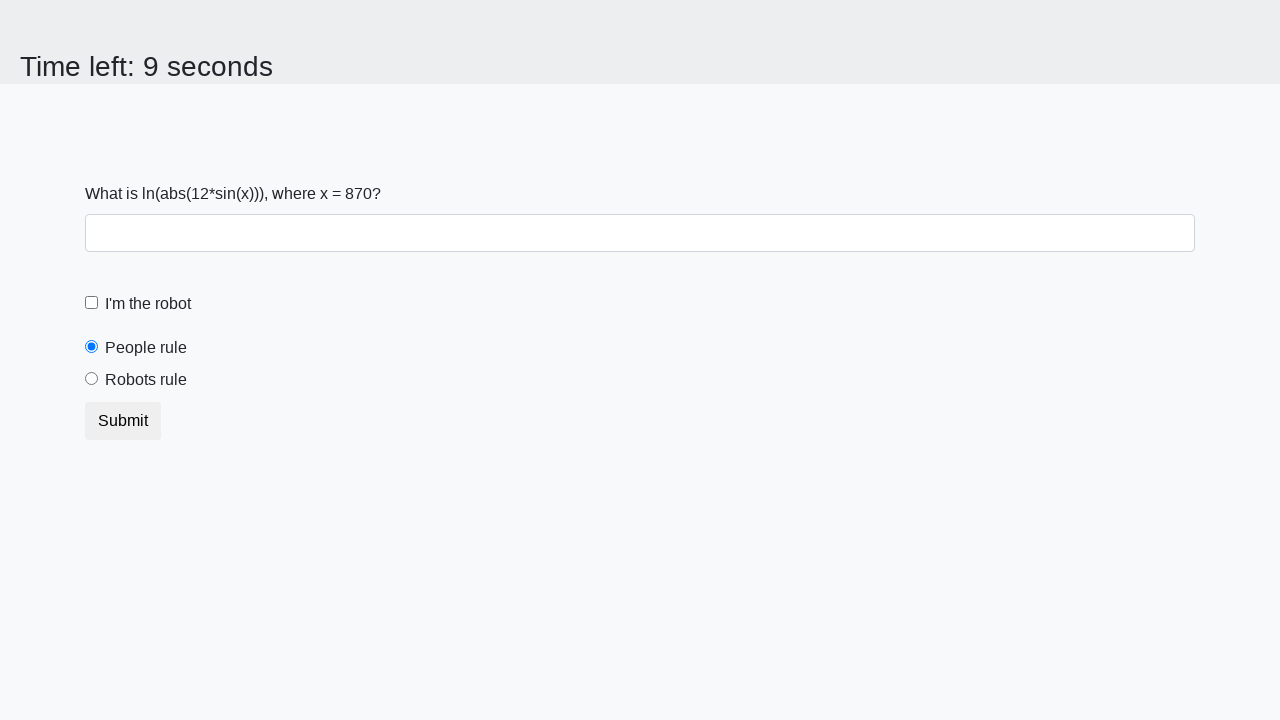

Waited for alert processing to complete
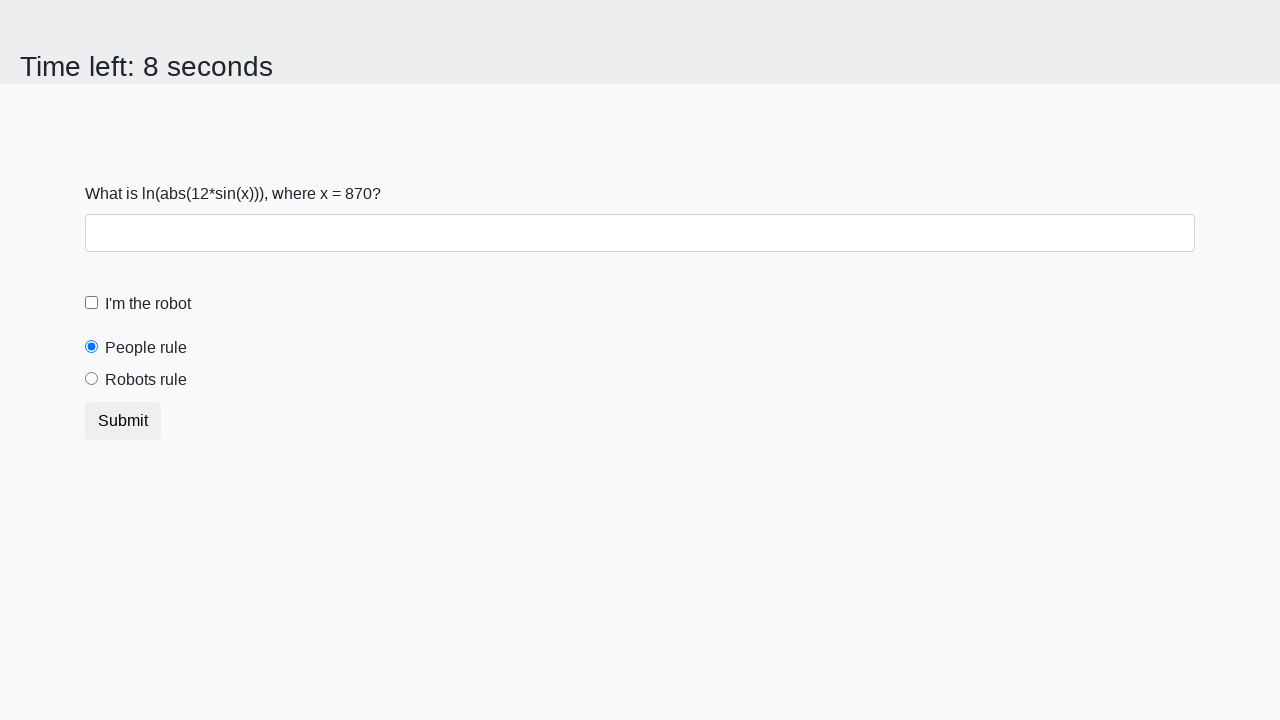

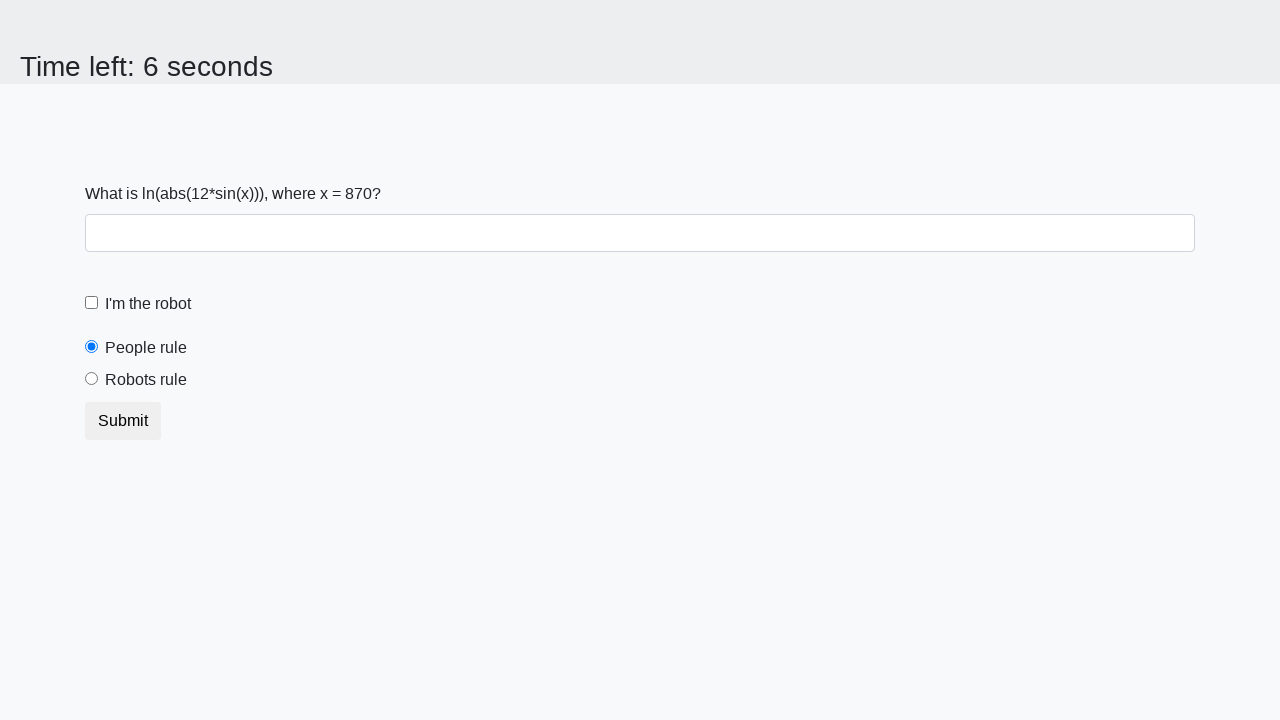